Tests multiple window handling by clicking a link to open a new window

Starting URL: http://the-internet.herokuapp.com/windows

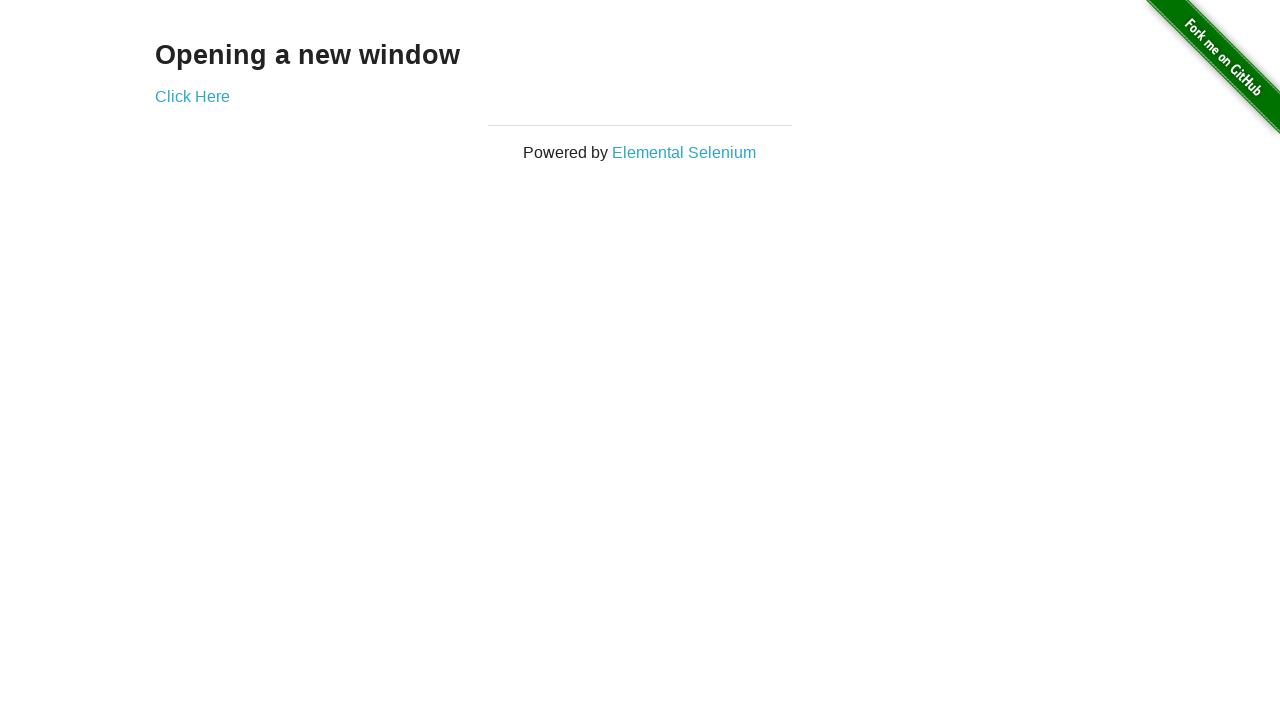

Clicked link to open new window at (192, 96) on .example a
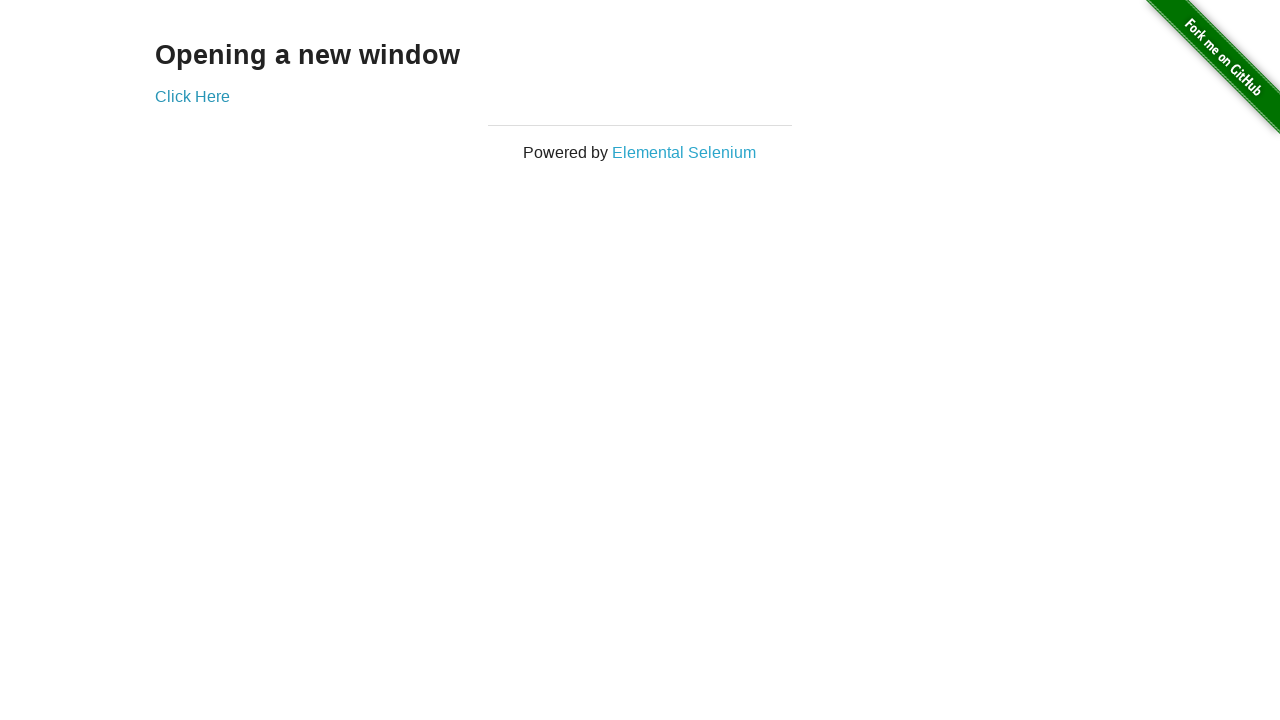

Waited for new window to be created
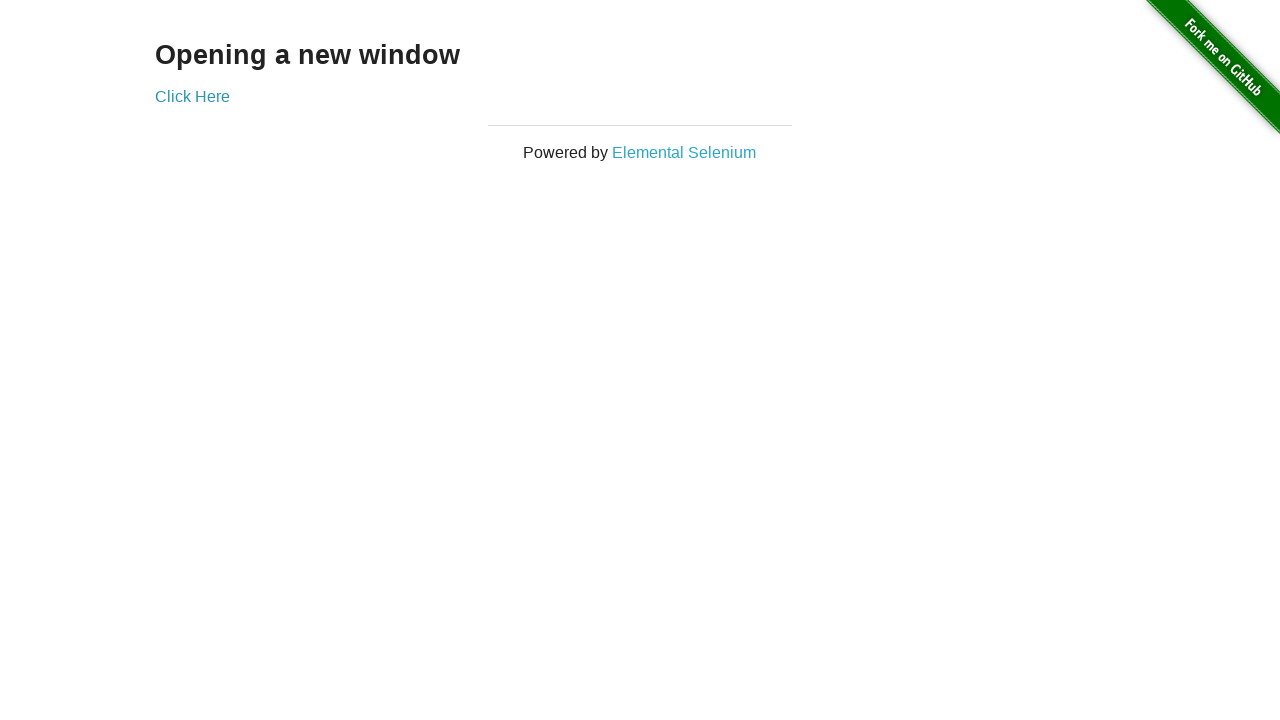

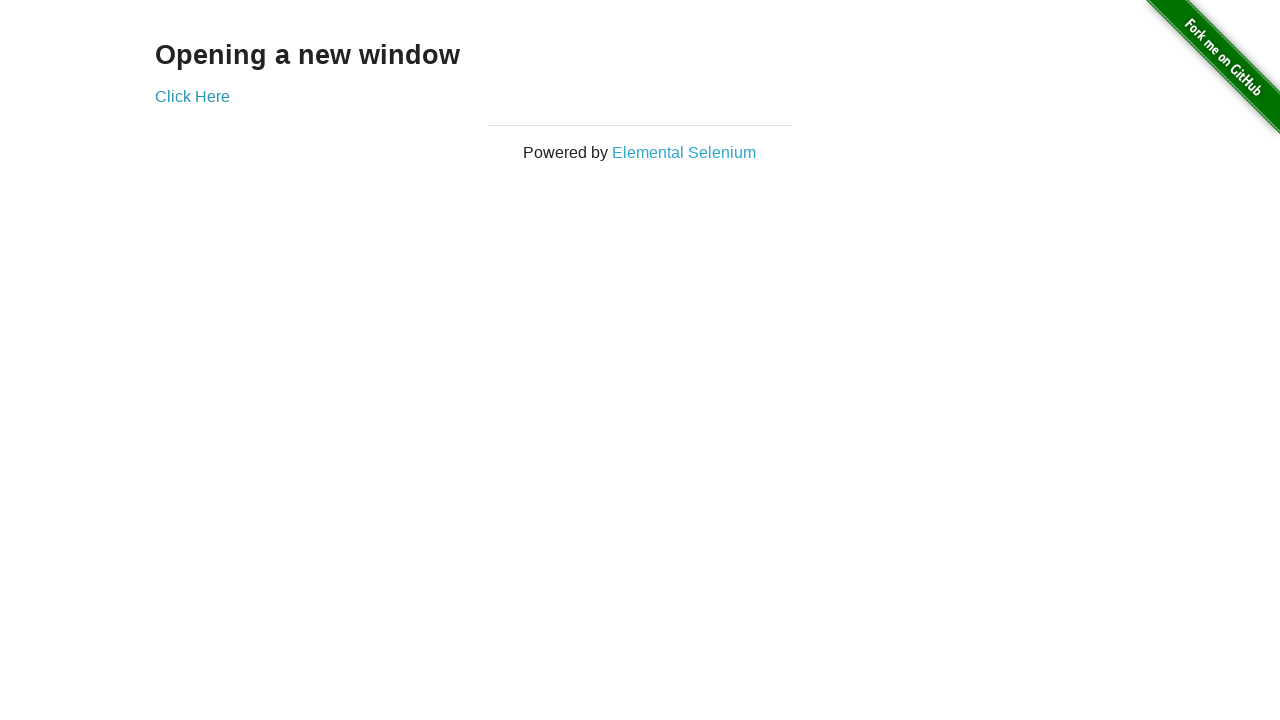